Opens the Links section from the elements menu

Starting URL: https://demoqa.com/elements

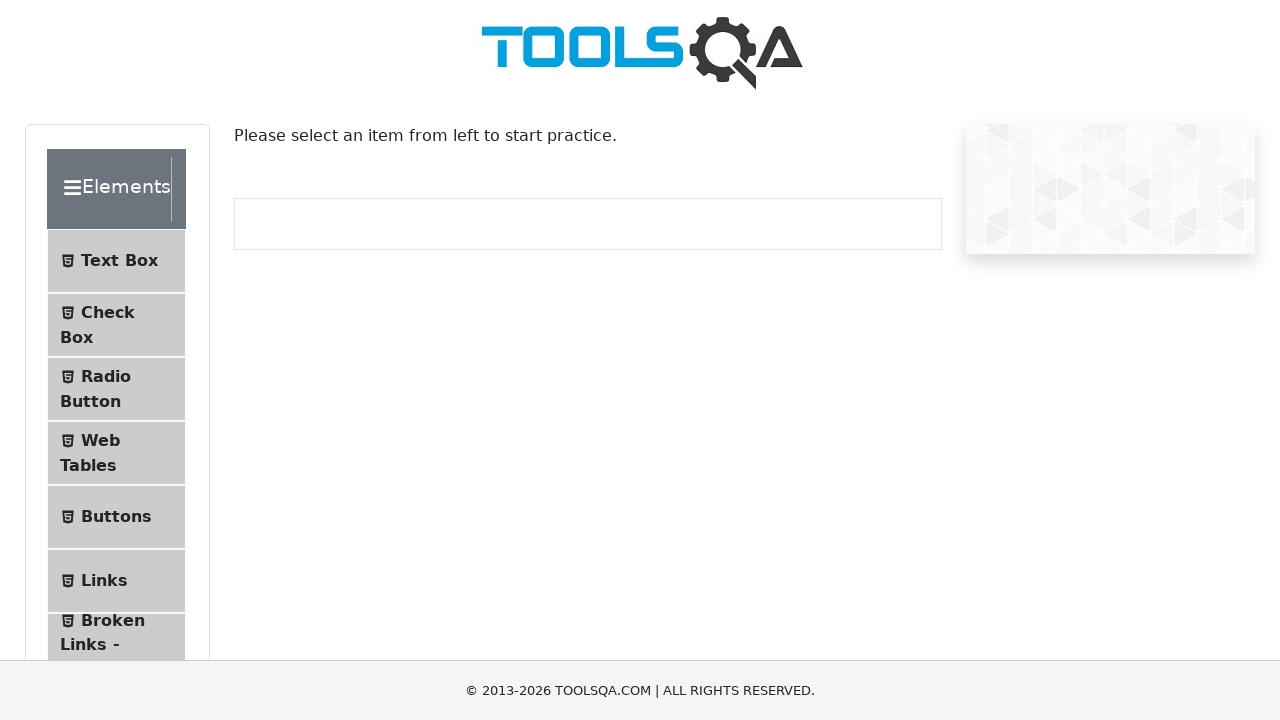

Clicked on Links menu item from elements menu at (104, 581) on internal:text="Links"s
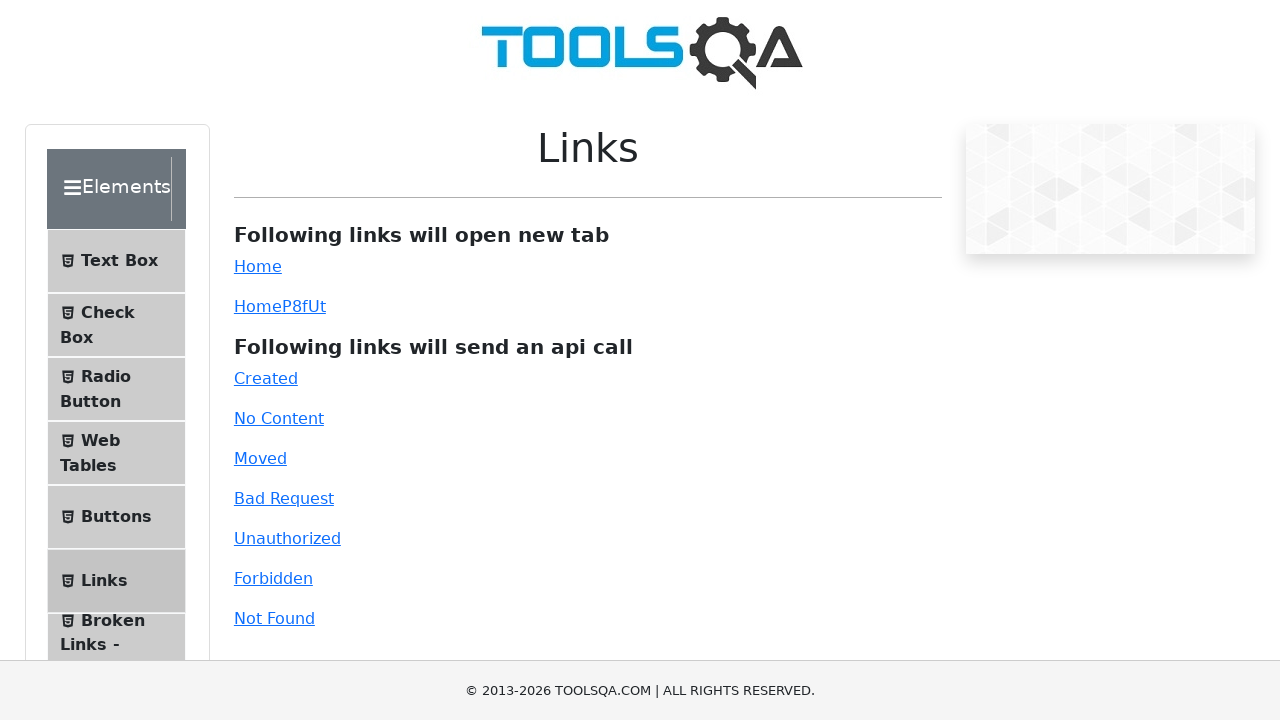

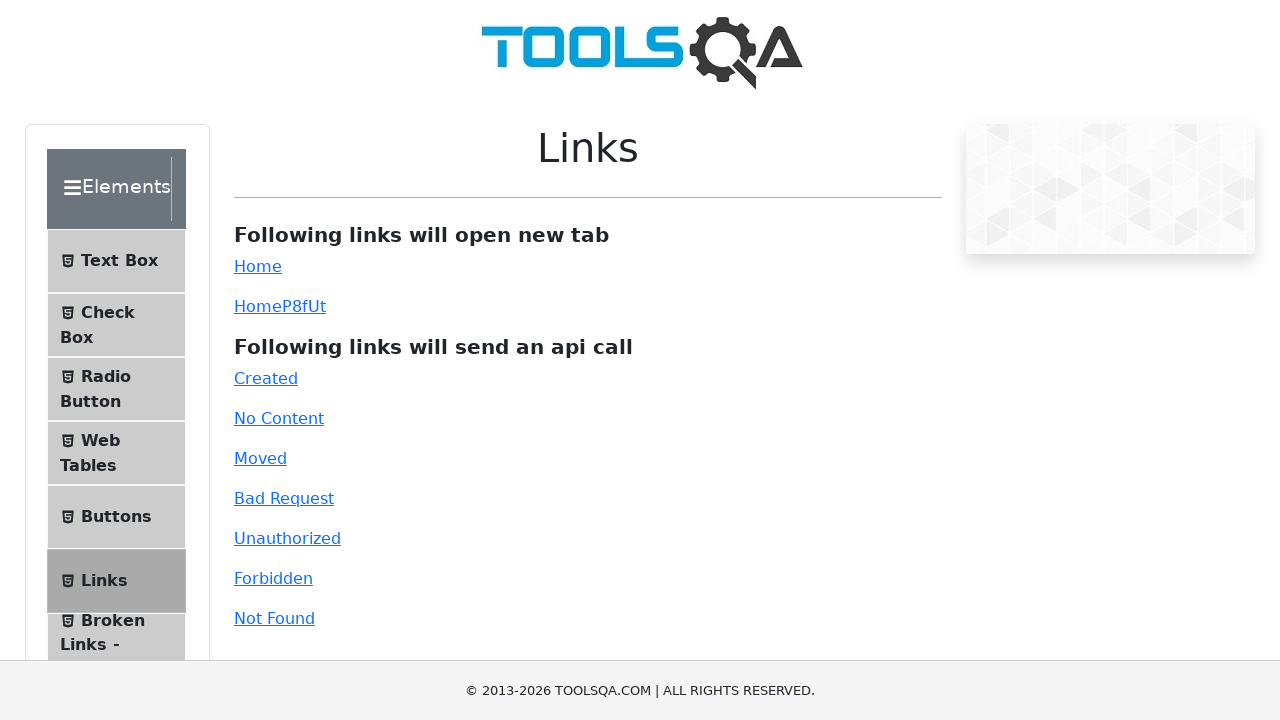